Navigates to nested frames page and interacts with frames by switching between them and extracting text content from the middle frame

Starting URL: https://the-internet.herokuapp.com/

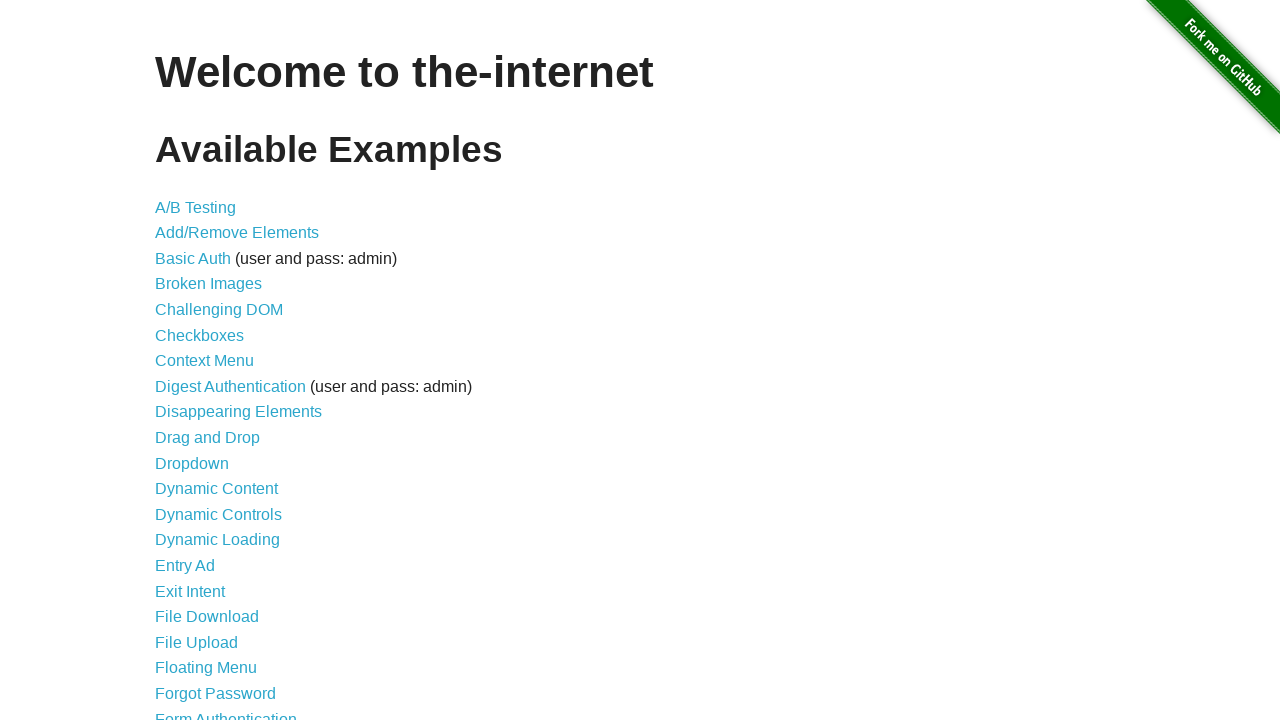

Clicked on Nested Frames link at (210, 395) on xpath=//a[text()='Nested Frames']
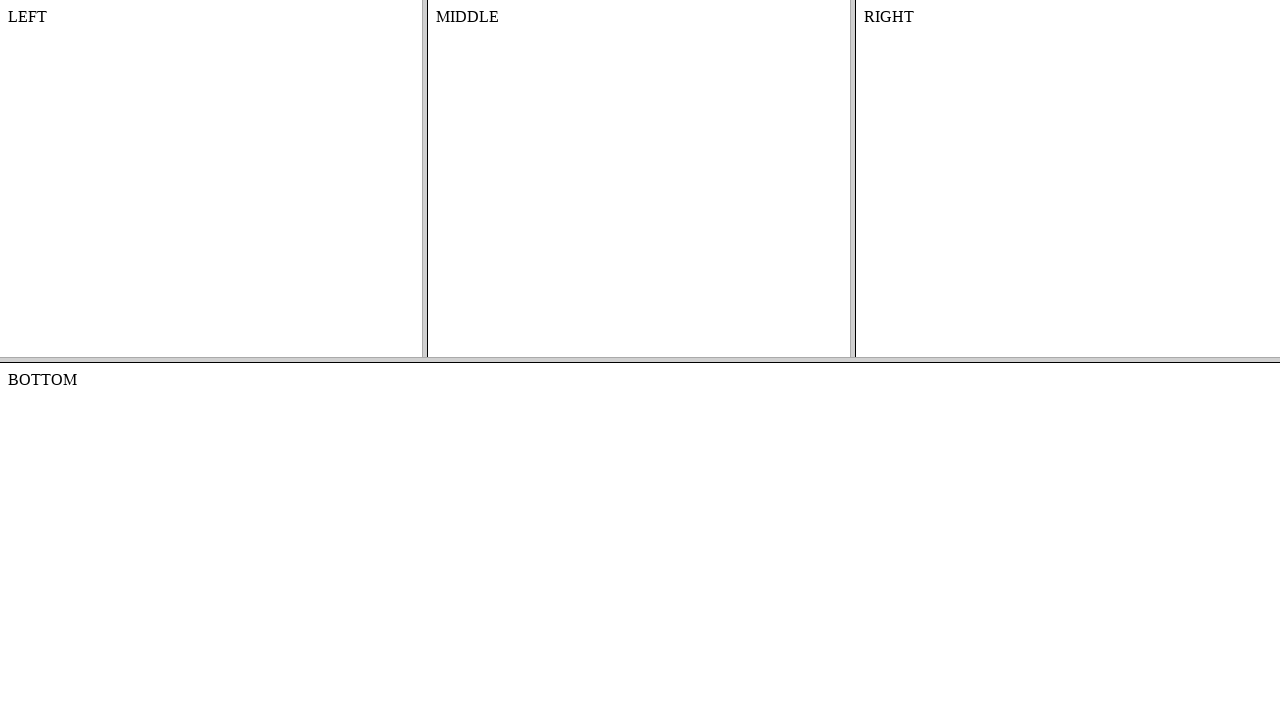

Located the top frame
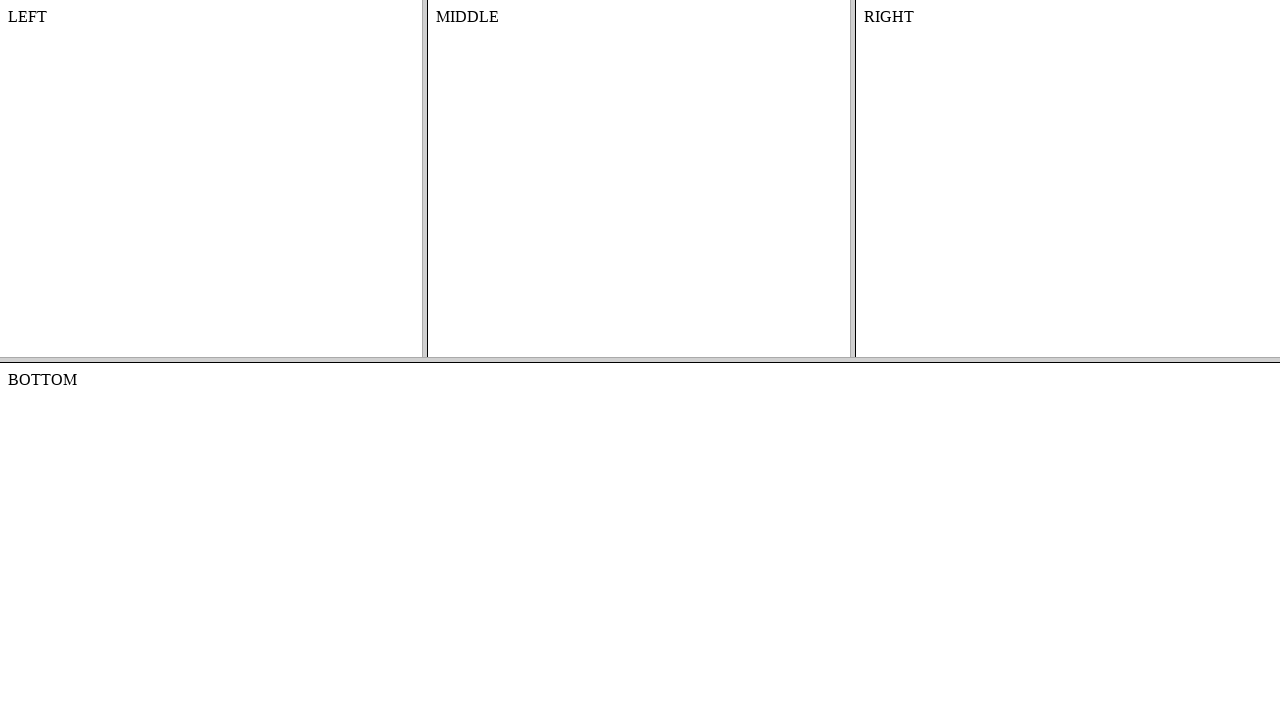

Located the middle frame within the top frame
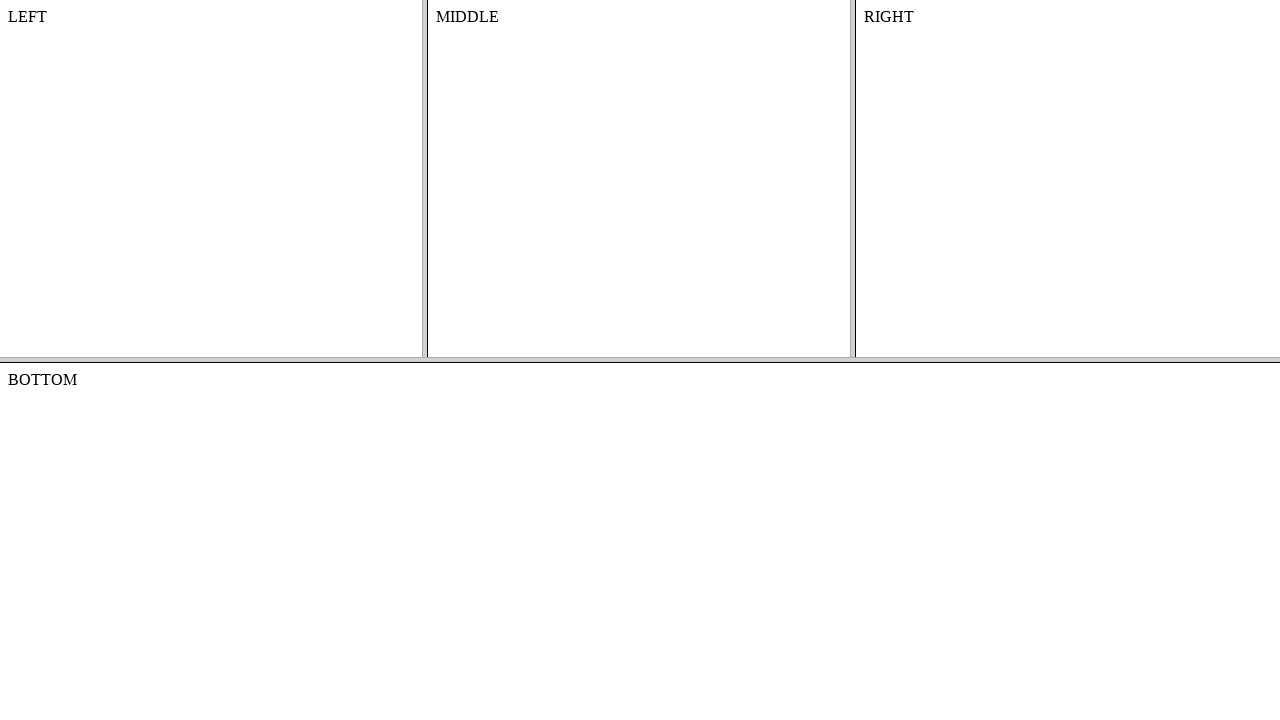

Extracted text content from middle frame: 'MIDDLE'
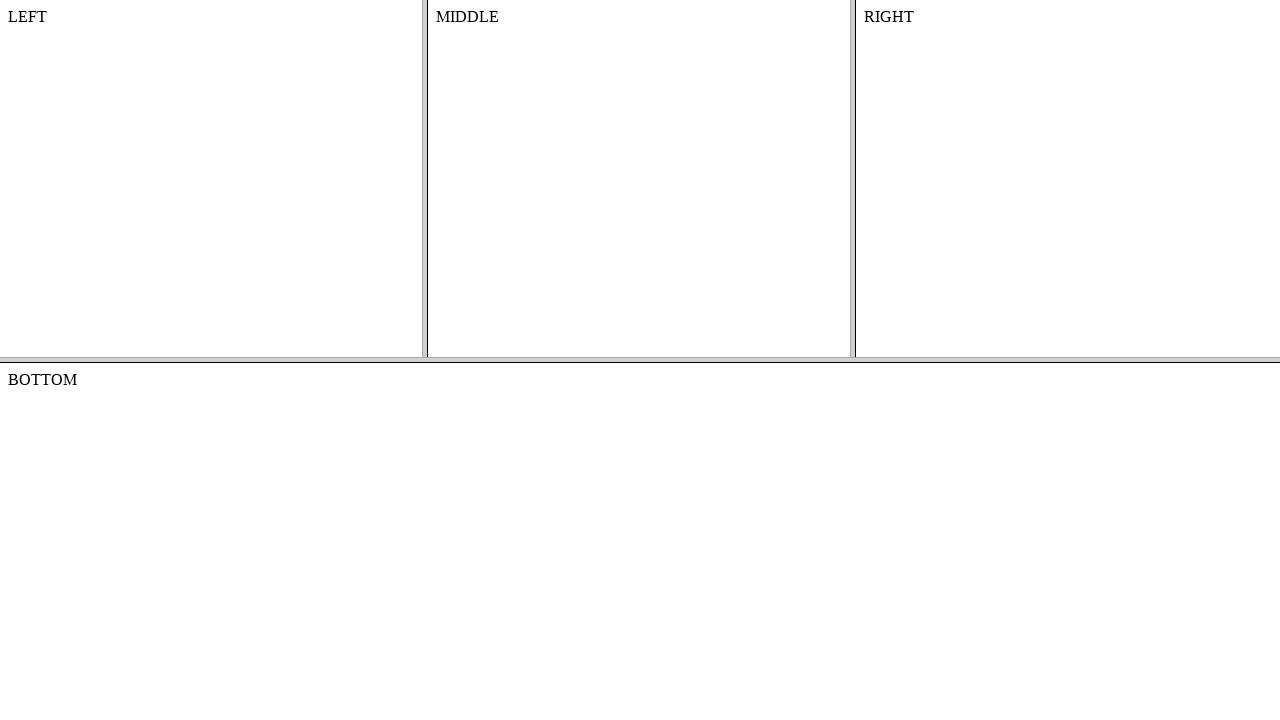

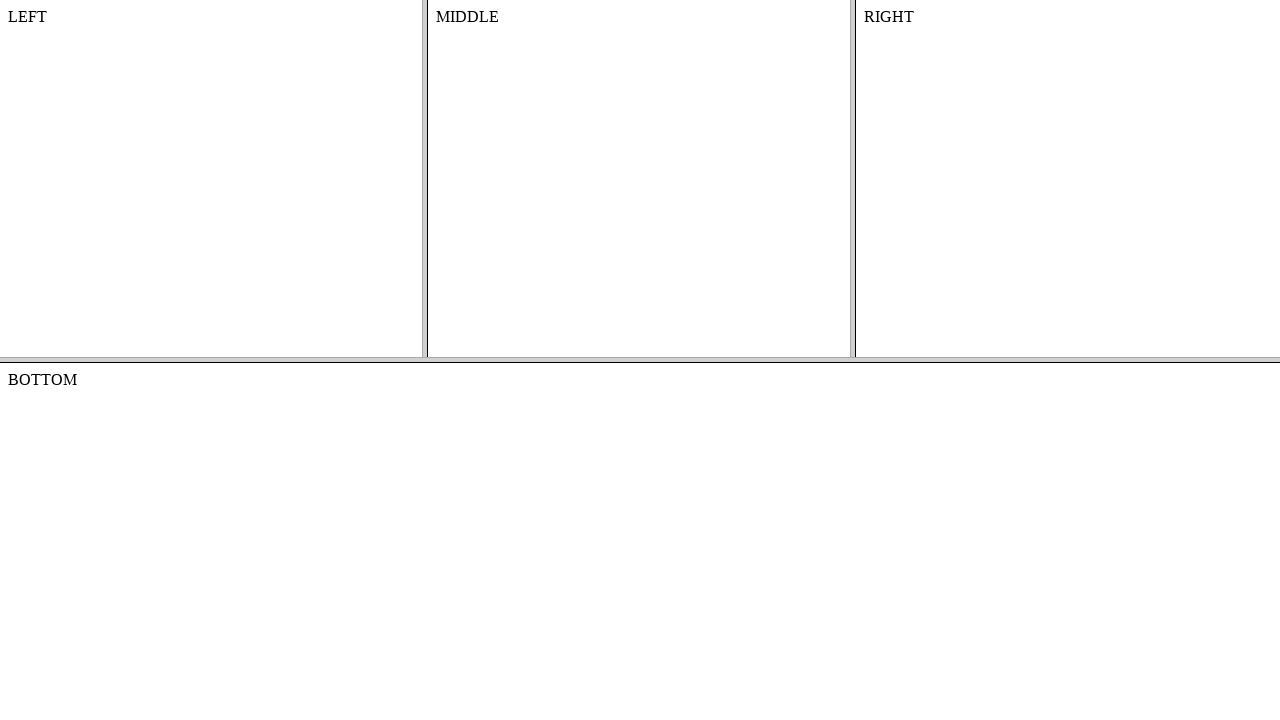